Tests that a todo item is removed when edited to an empty string

Starting URL: https://demo.playwright.dev/todomvc

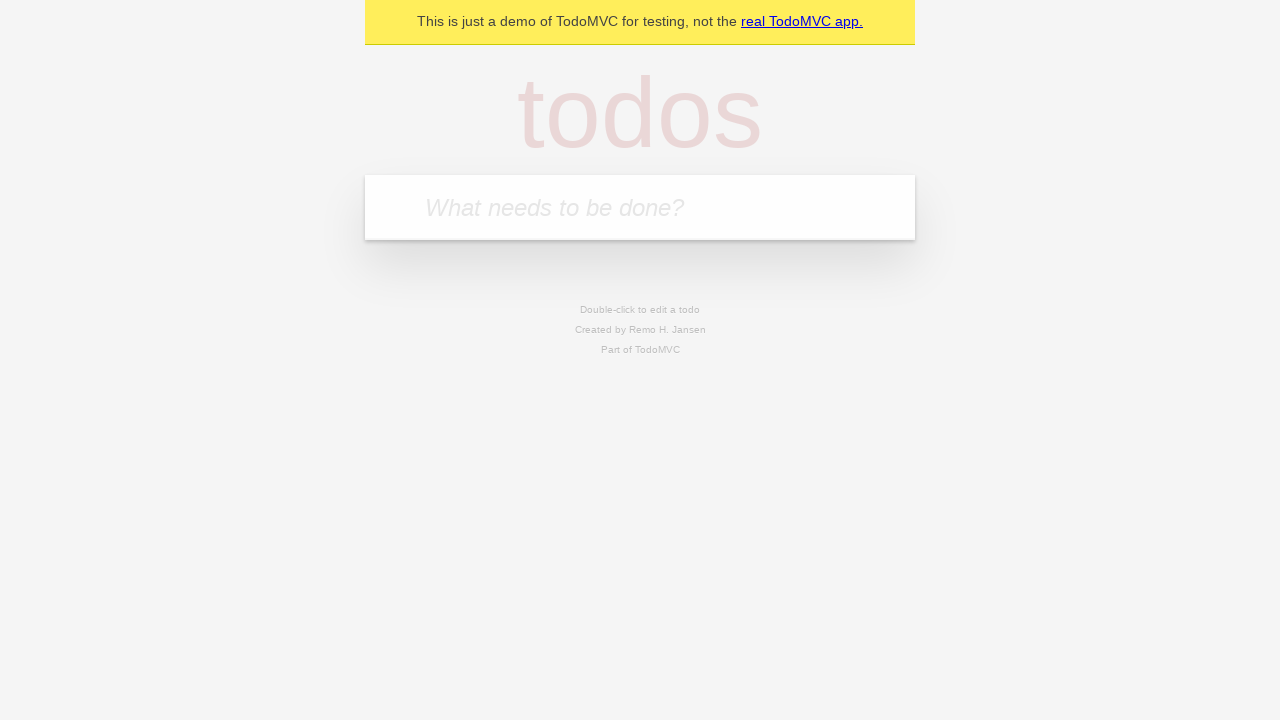

Filled todo input with 'buy some cheese' on internal:attr=[placeholder="What needs to be done?"i]
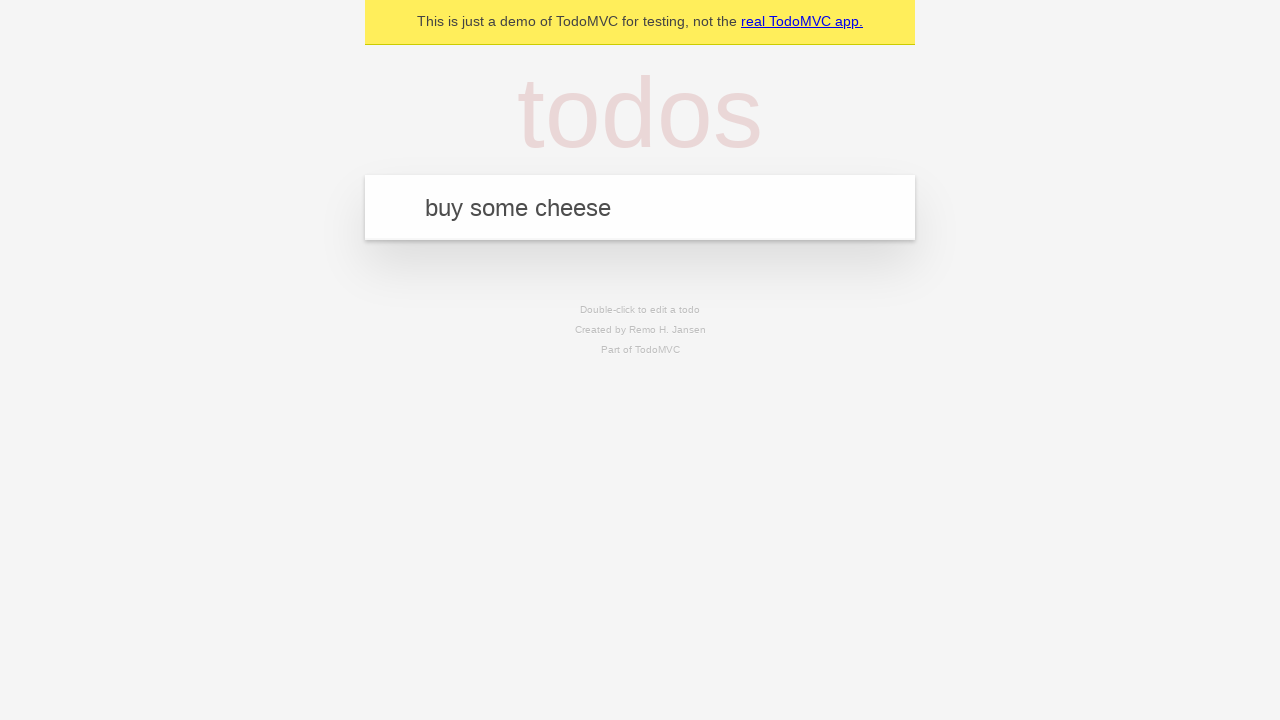

Pressed Enter to create todo 'buy some cheese' on internal:attr=[placeholder="What needs to be done?"i]
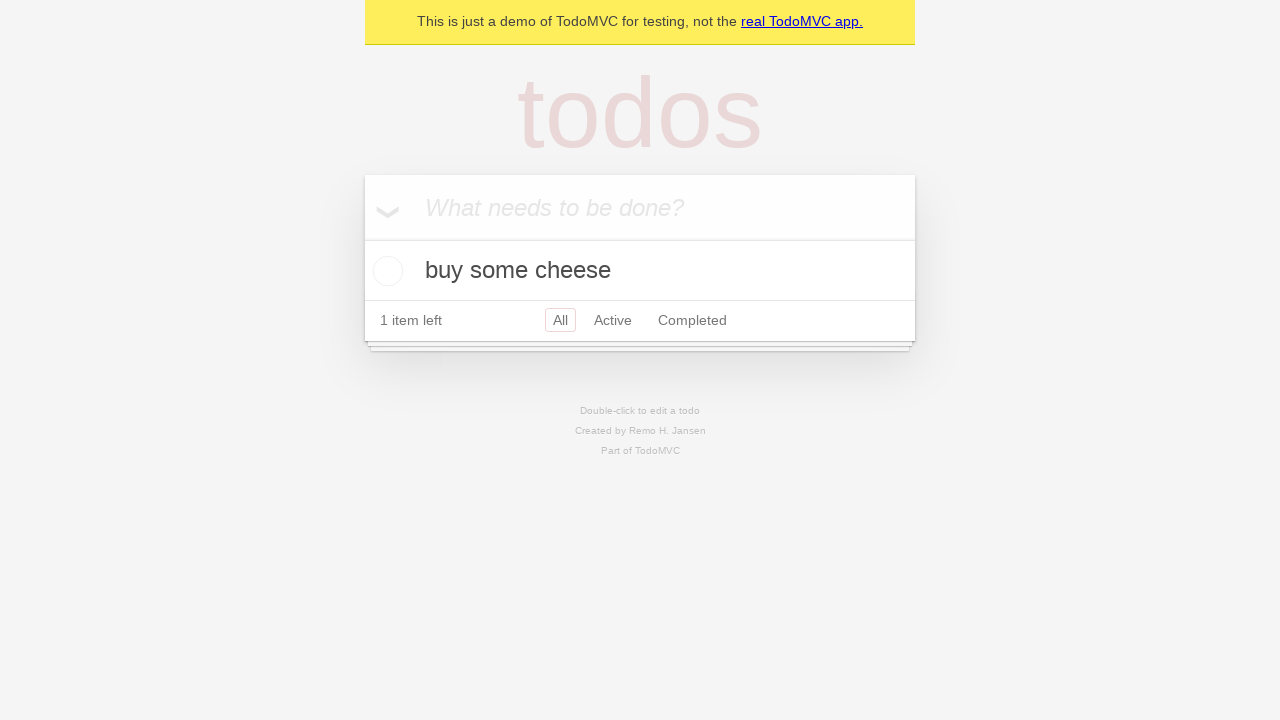

Filled todo input with 'feed the cat' on internal:attr=[placeholder="What needs to be done?"i]
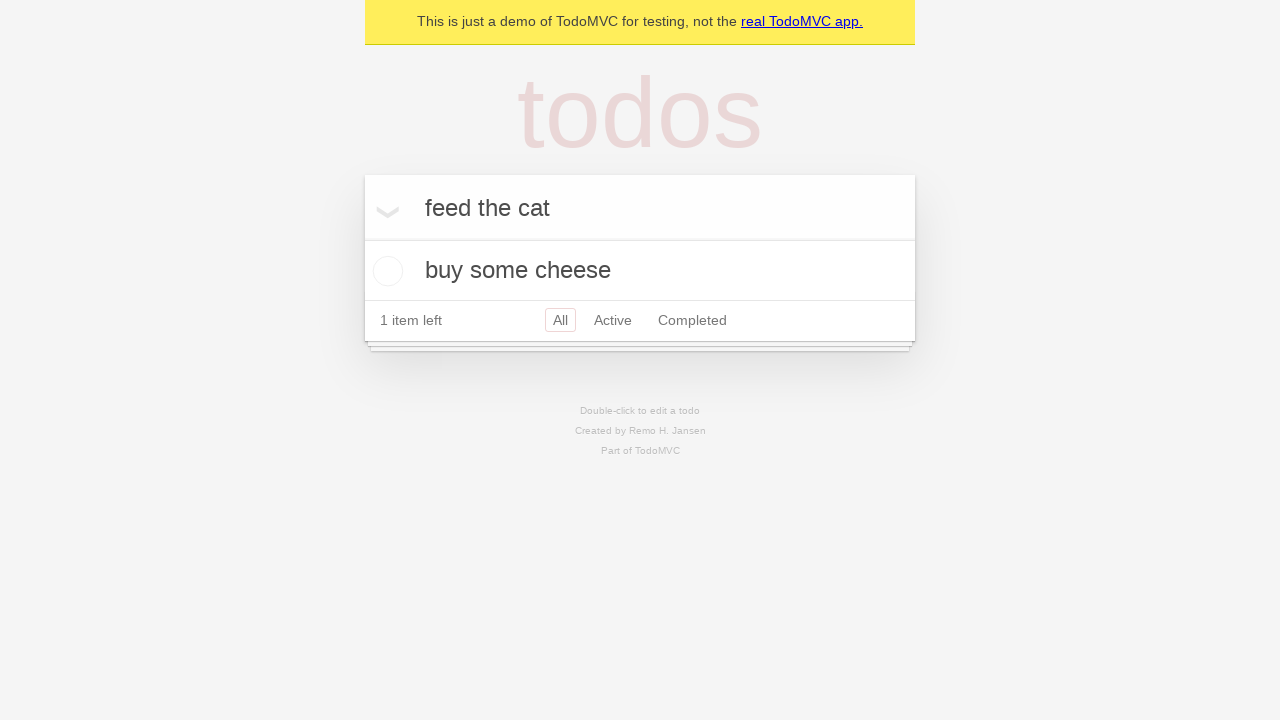

Pressed Enter to create todo 'feed the cat' on internal:attr=[placeholder="What needs to be done?"i]
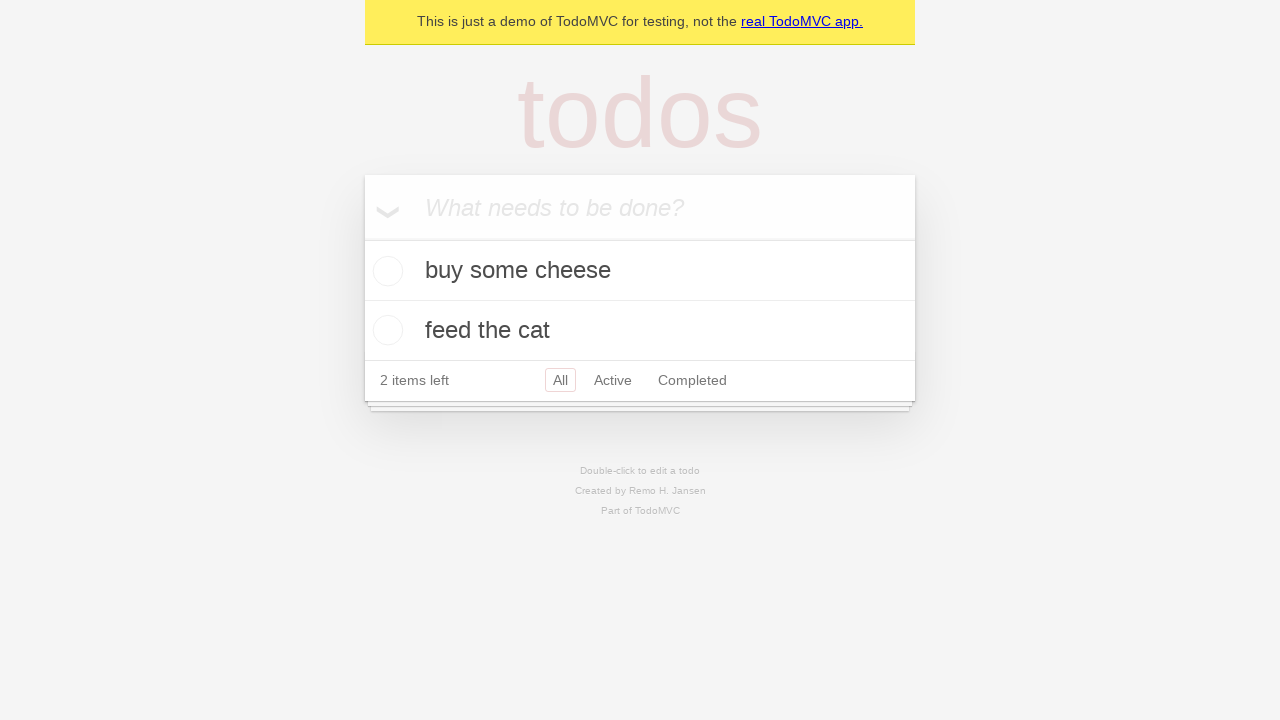

Filled todo input with 'book a doctors appointment' on internal:attr=[placeholder="What needs to be done?"i]
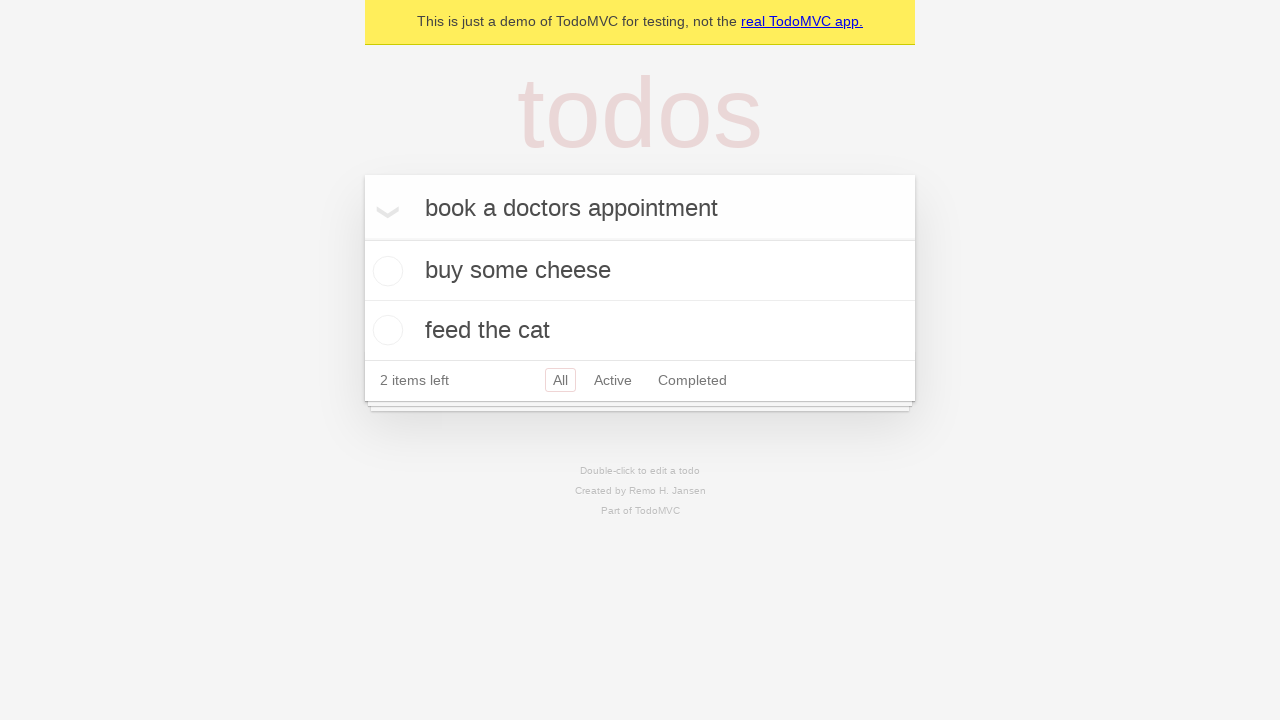

Pressed Enter to create todo 'book a doctors appointment' on internal:attr=[placeholder="What needs to be done?"i]
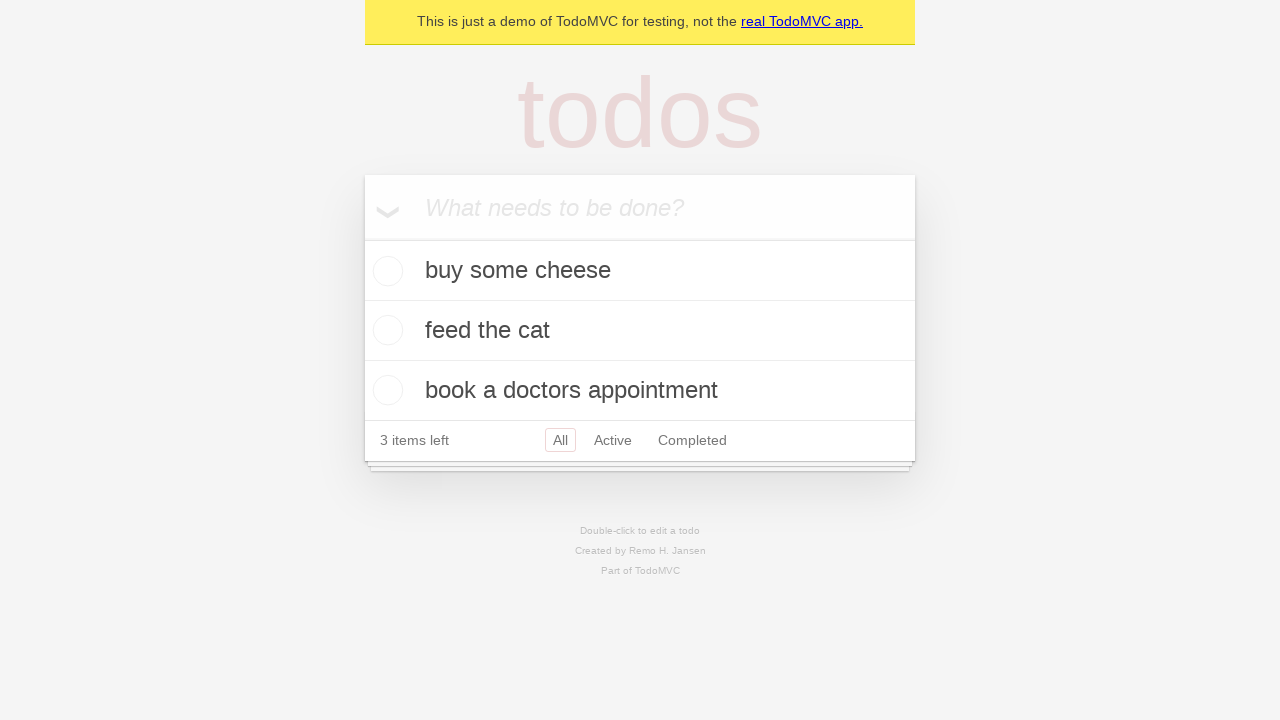

Double-clicked second todo item to enter edit mode at (640, 331) on internal:testid=[data-testid="todo-item"s] >> nth=1
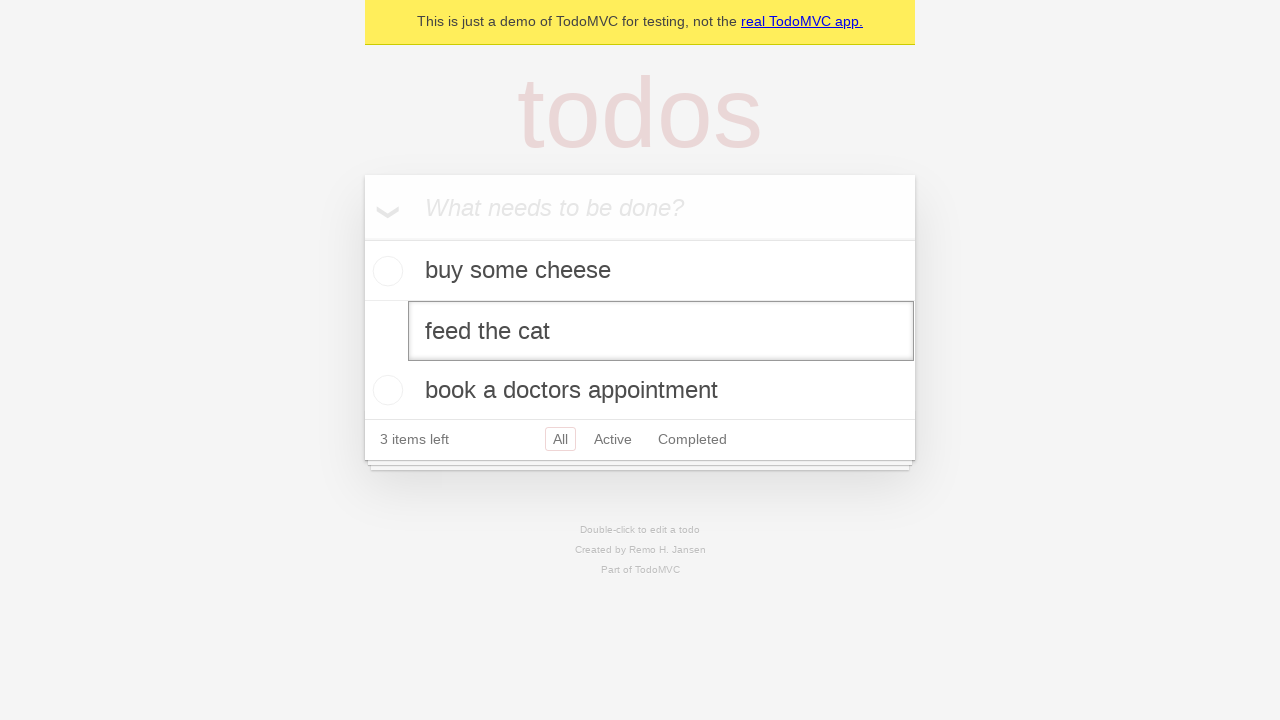

Cleared the edit input field on internal:testid=[data-testid="todo-item"s] >> nth=1 >> internal:role=textbox[nam
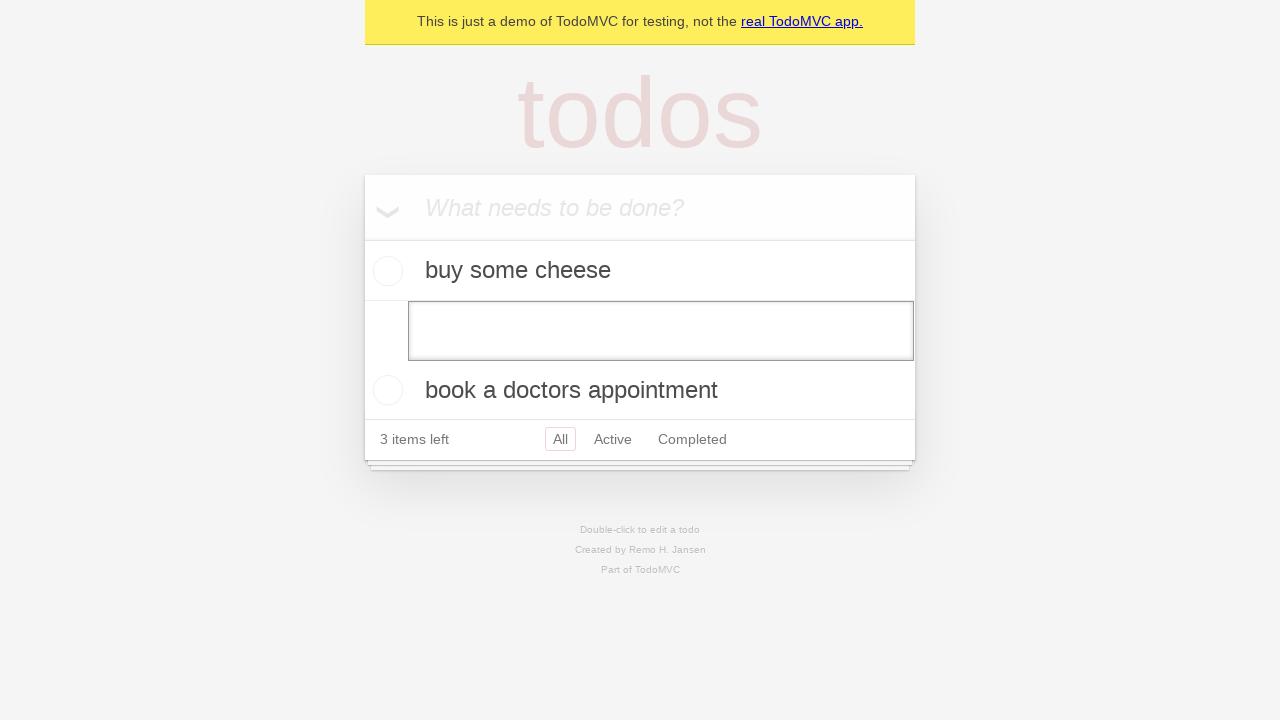

Pressed Enter to confirm empty edit - todo item should be removed on internal:testid=[data-testid="todo-item"s] >> nth=1 >> internal:role=textbox[nam
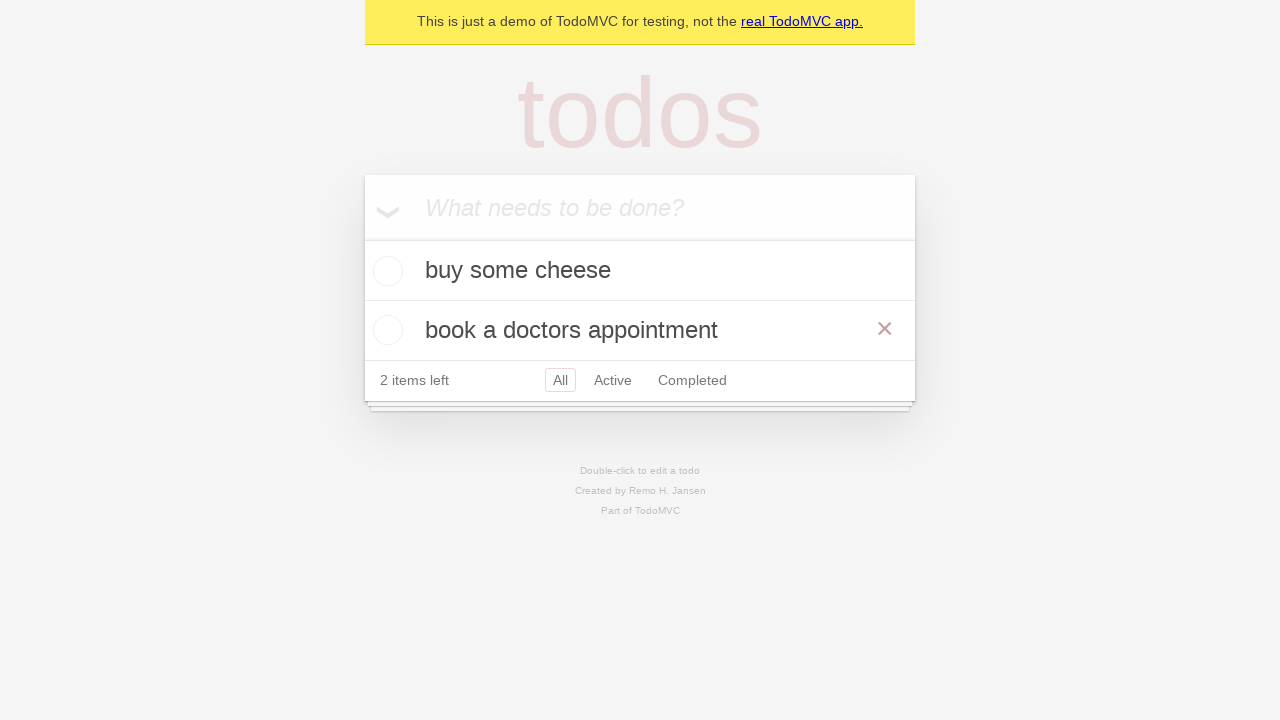

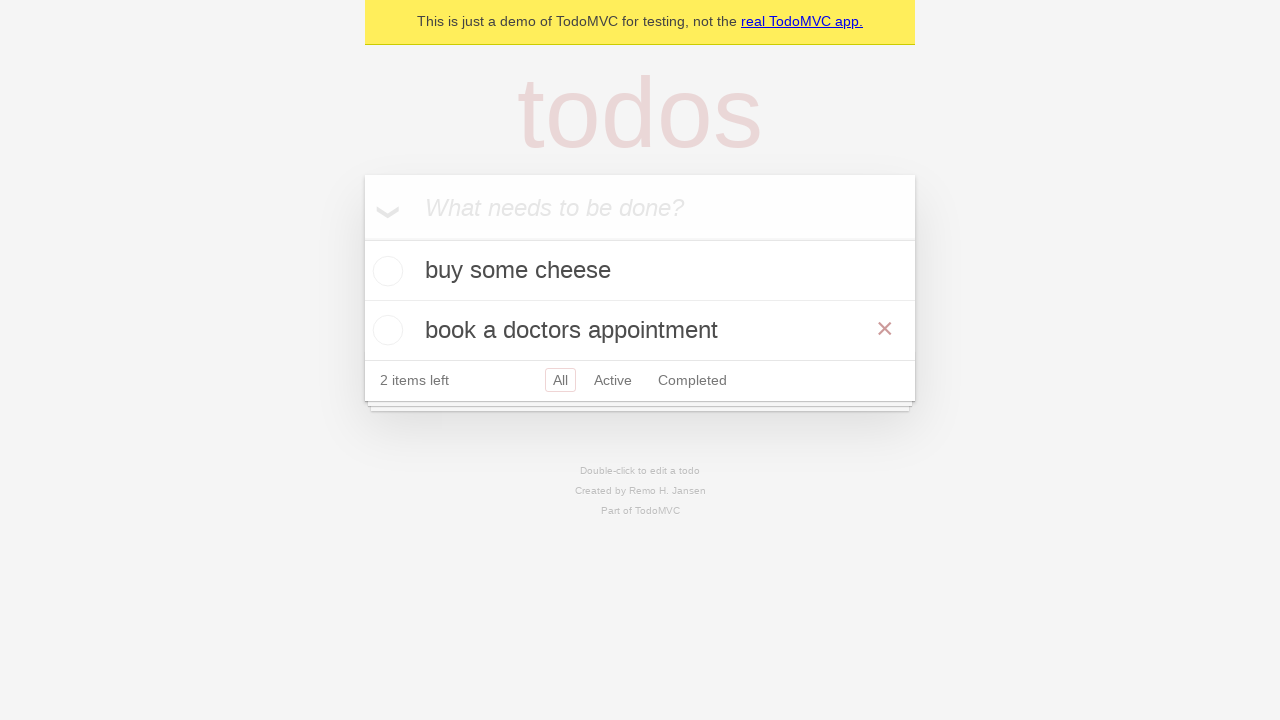